Tests a todo application by checking an existing todo item, adding a new todo, and verifying the total count of todos

Starting URL: https://lambdatest.github.io/sample-todo-app/

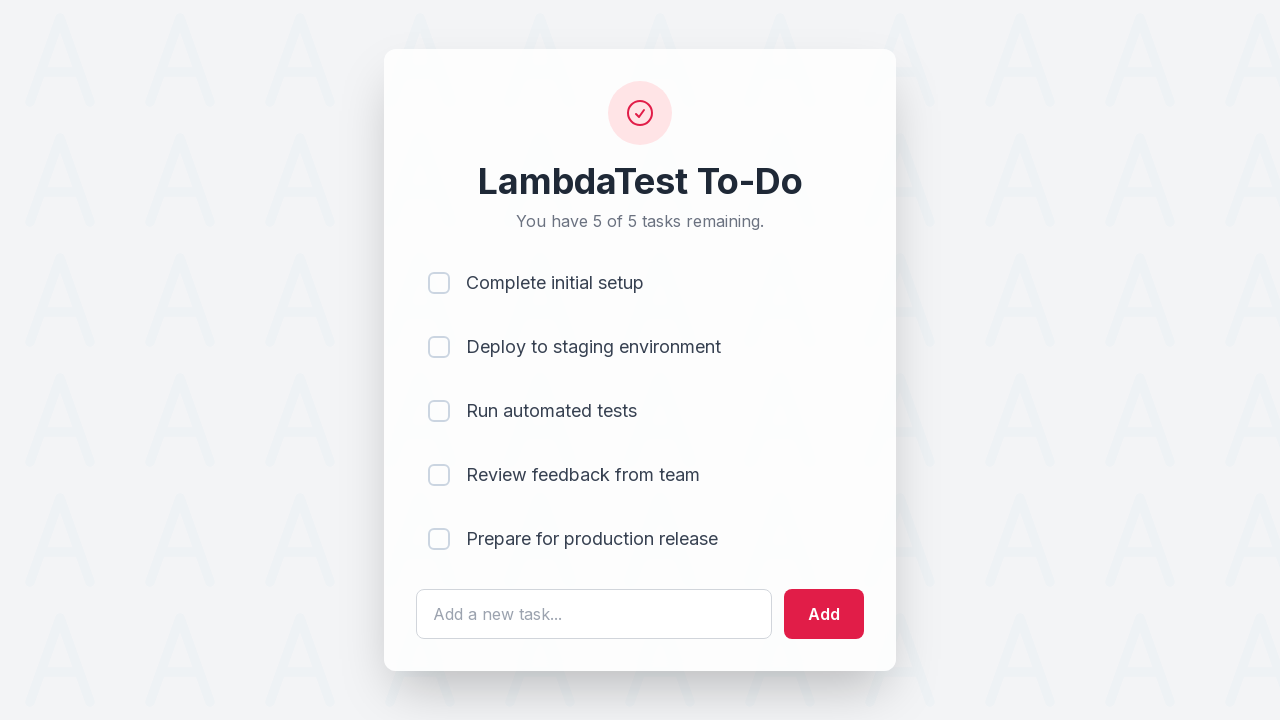

Clicked checkbox for first todo item at (439, 283) on input[name='li1']
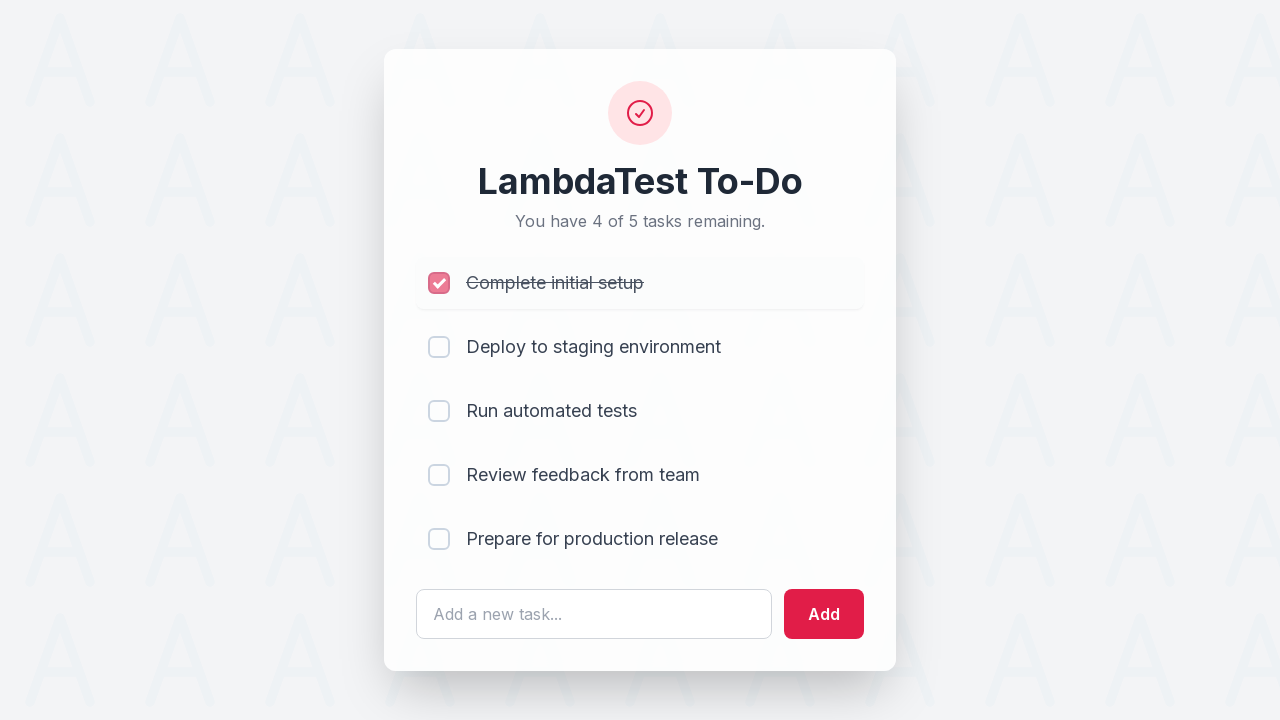

Asserted that first todo checkbox is checked
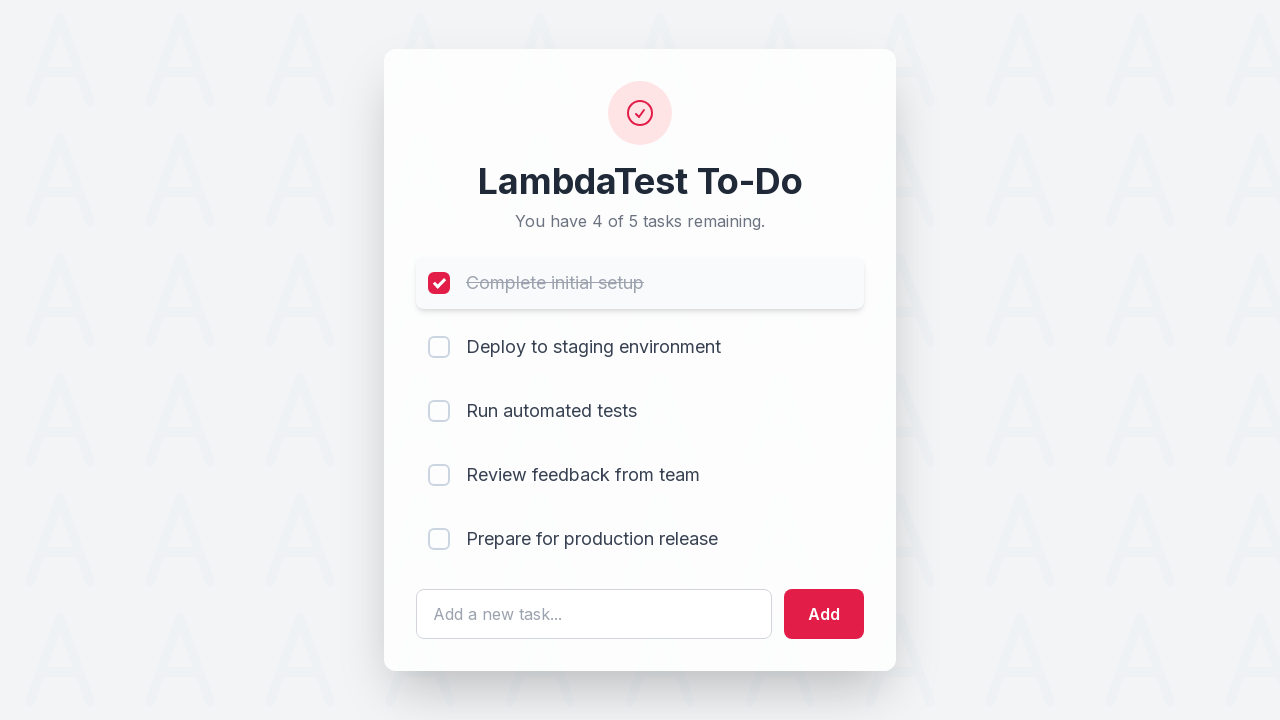

Filled todo input field with 'New Item' on #sampletodotext
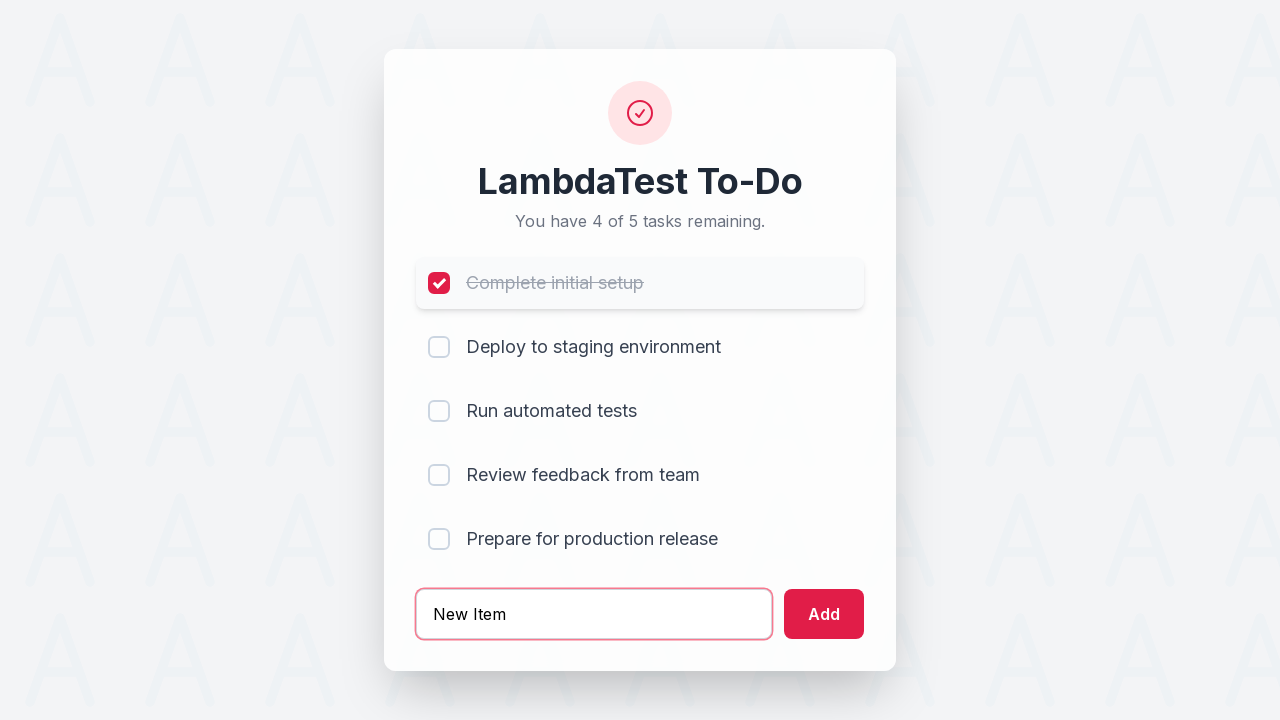

Clicked add button to create new todo at (824, 614) on #addbutton
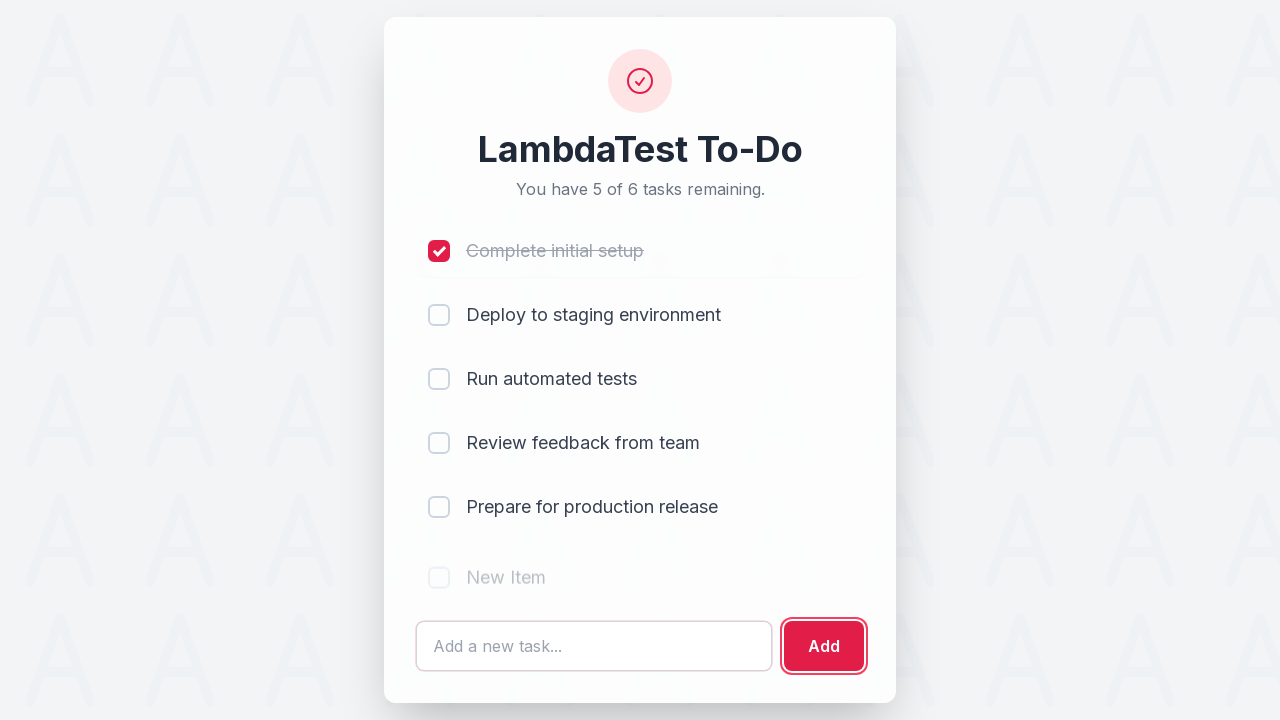

Asserted that total todo count is 6 after adding new item
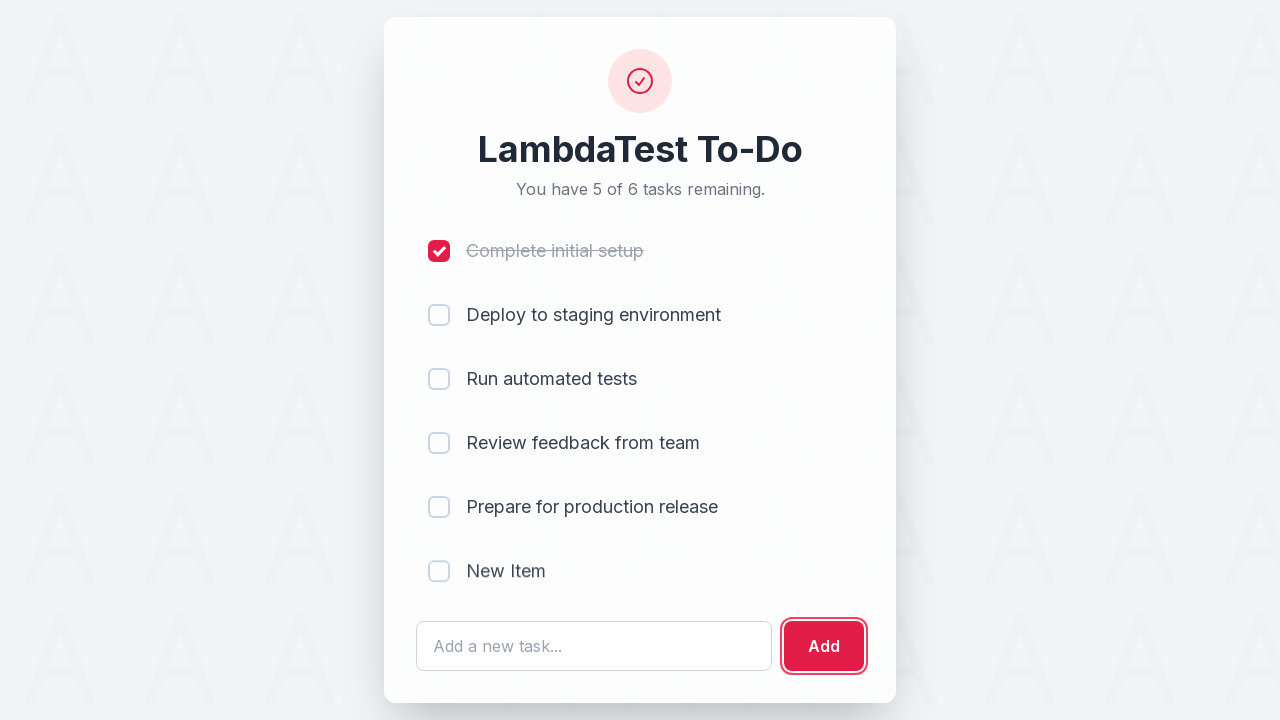

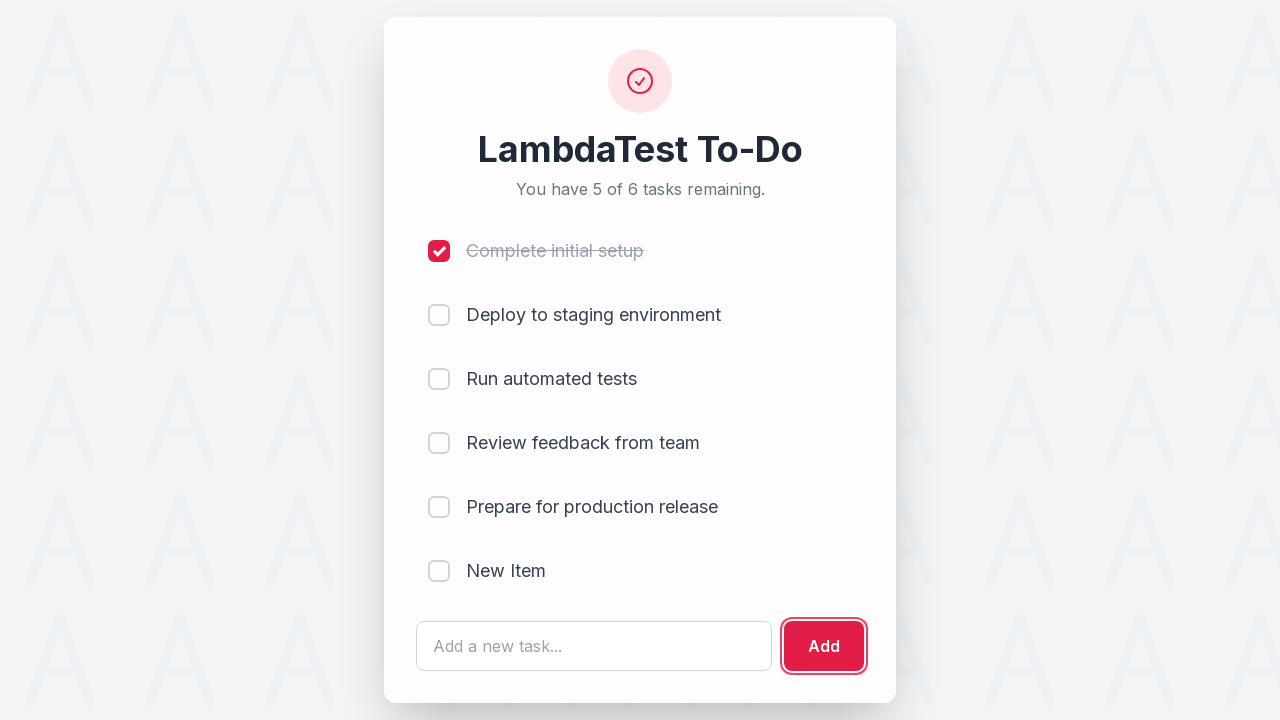